Navigates to a practice automation page and interacts with a dropdown menu to verify its options are accessible

Starting URL: https://rahulshettyacademy.com/AutomationPractice/

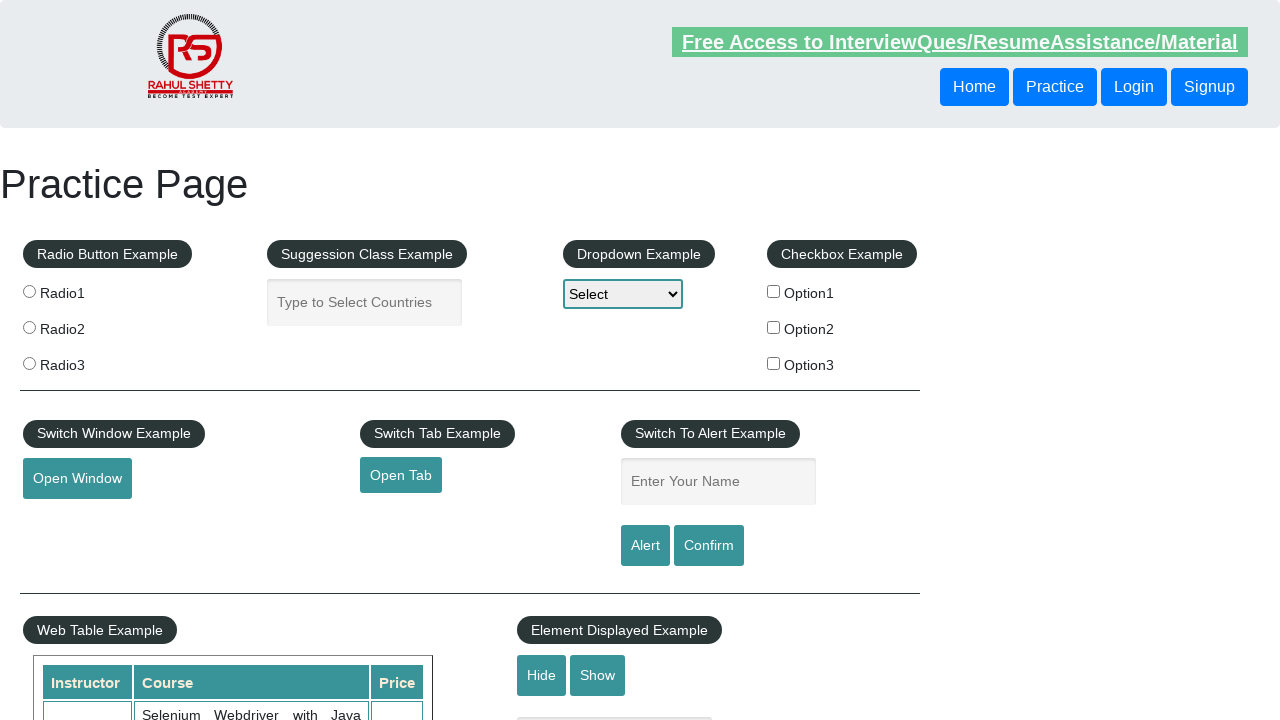

Navigated to practice automation page
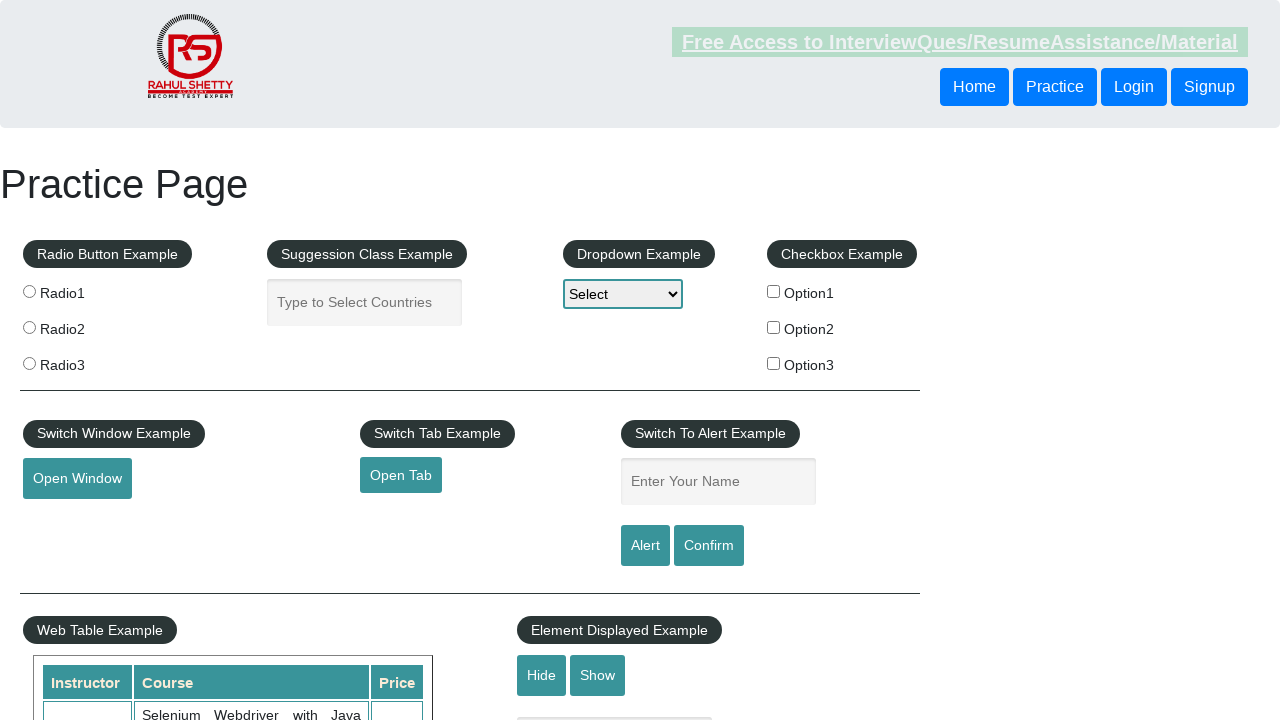

Located the dropdown menu element
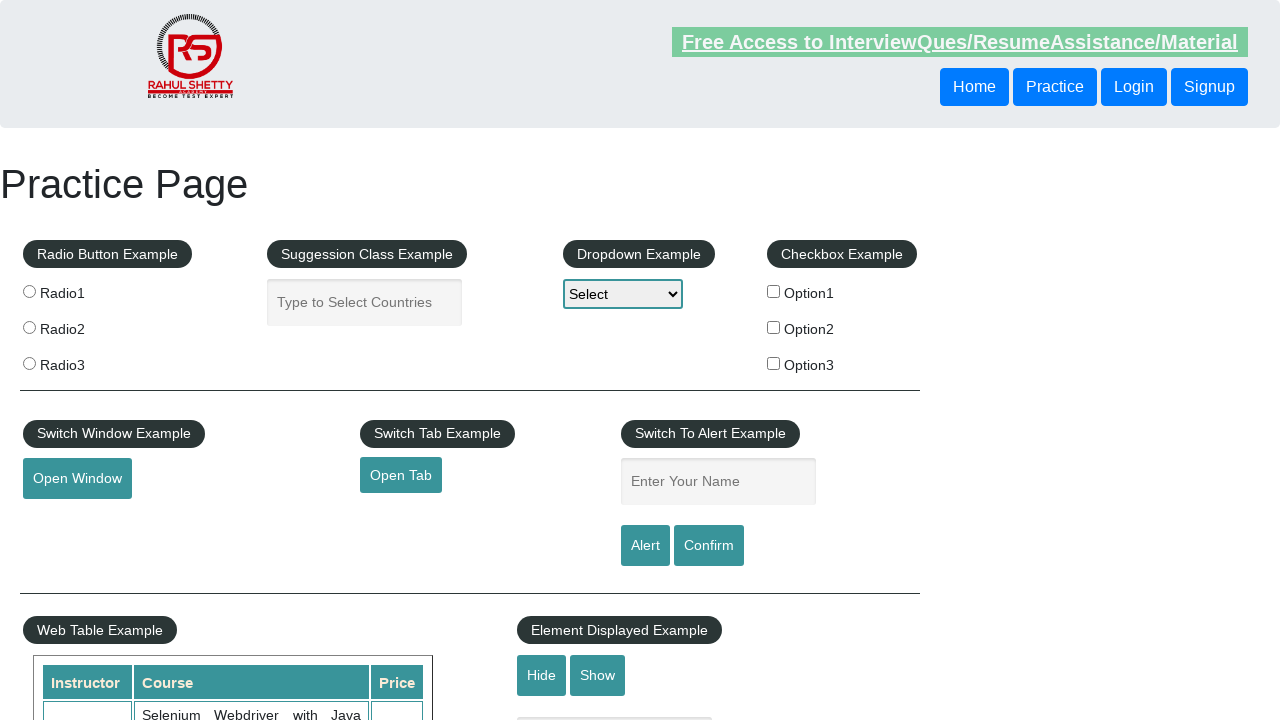

Retrieved all dropdown option text contents
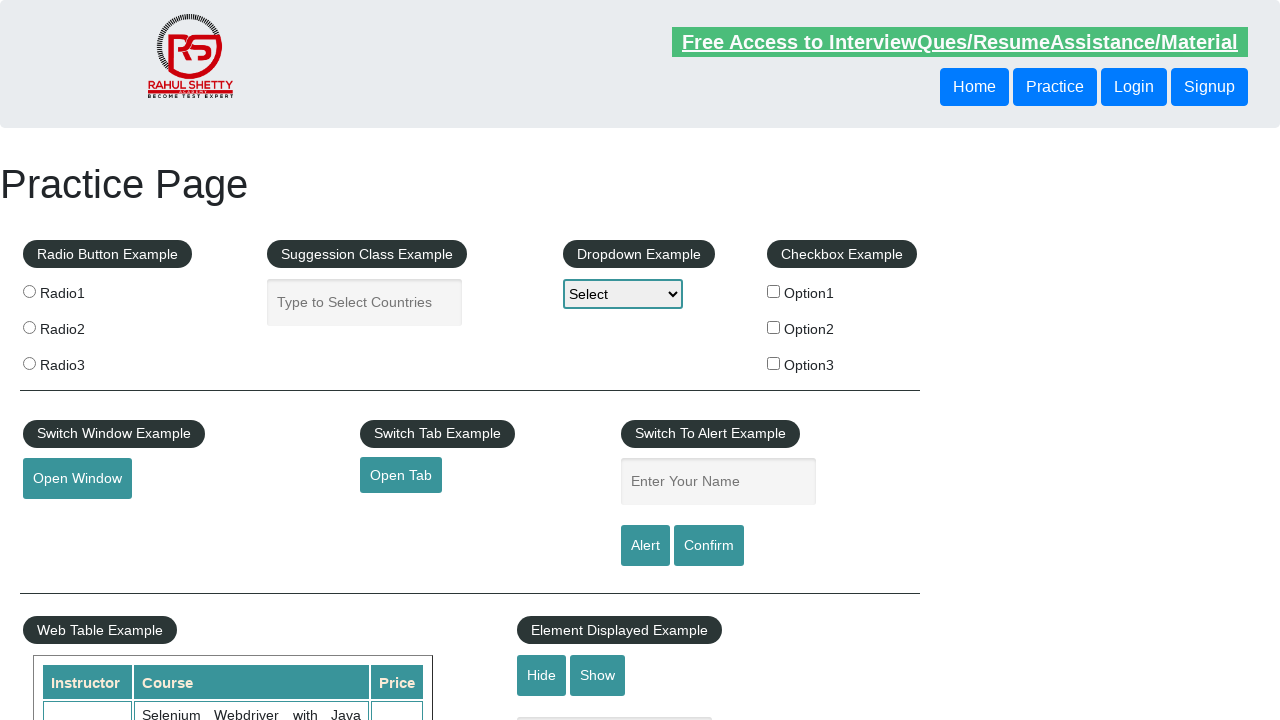

Verified dropdown has options - assertion passed
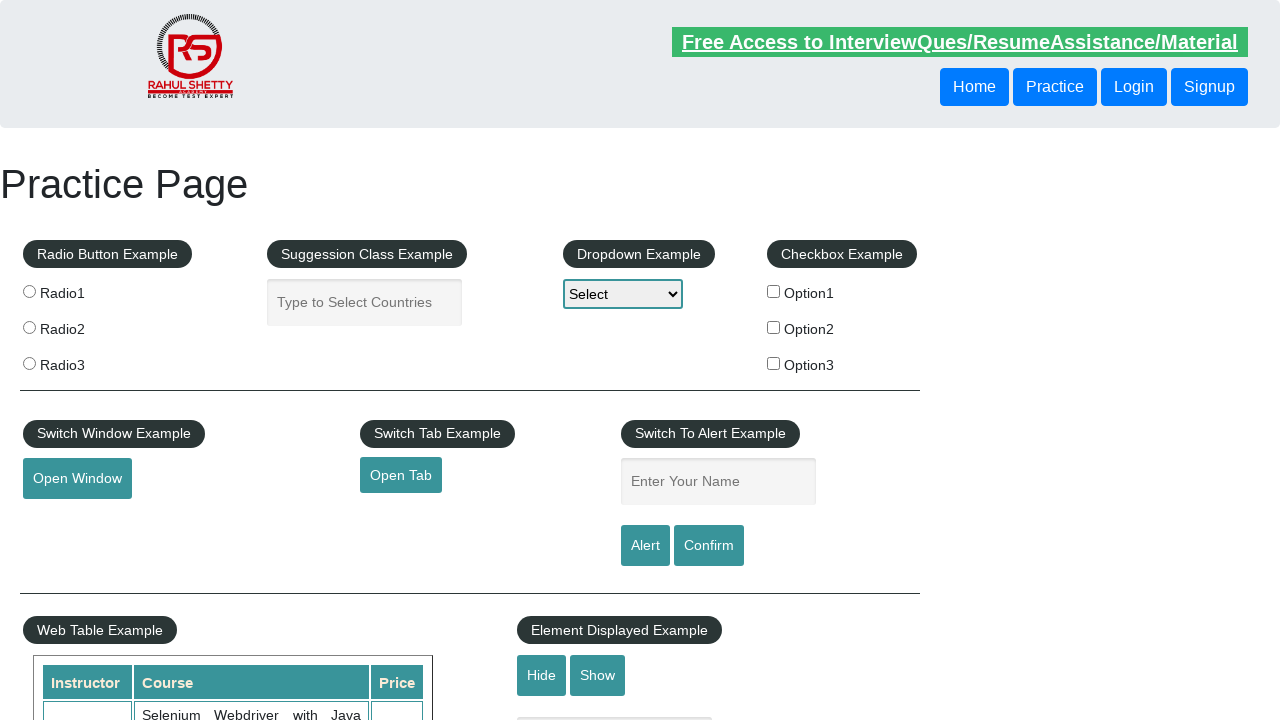

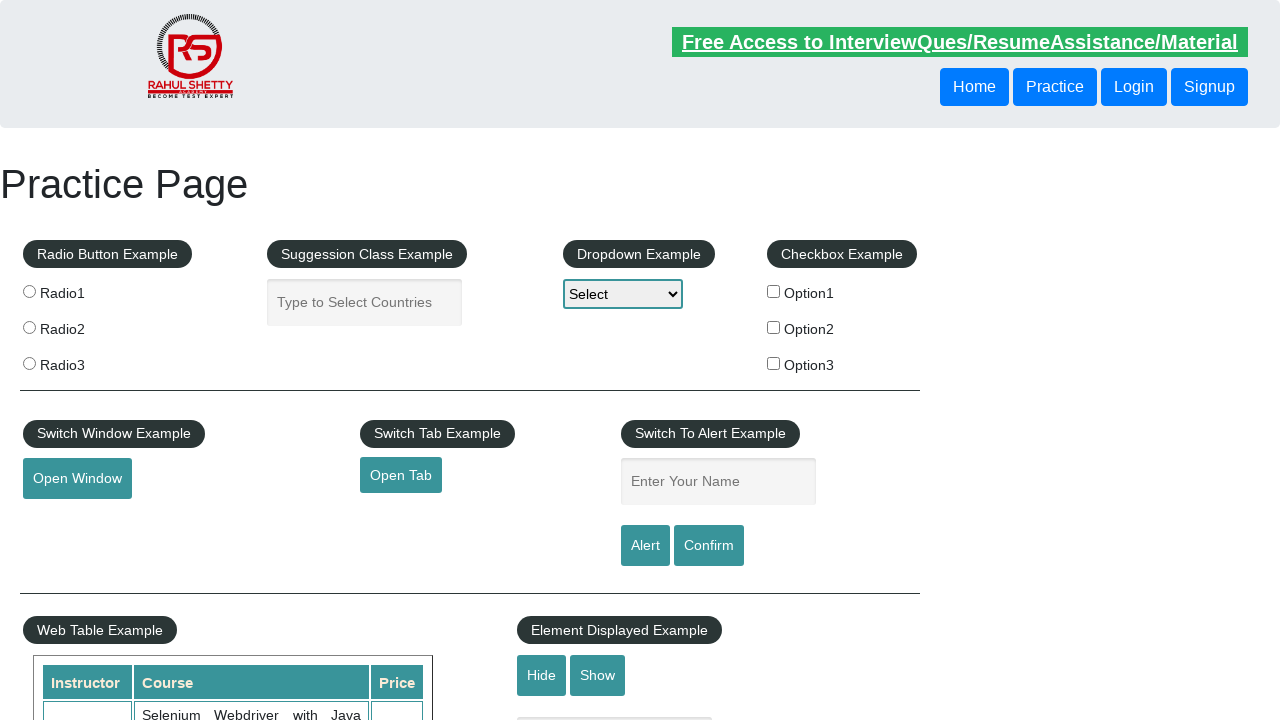